Adds a new doctor by filling out the form with name, phone, email, education and designation, then verifies the doctor appears in the list

Starting URL: https://ej2.syncfusion.com/showcase/angular/appointmentplanner/#/dashboard

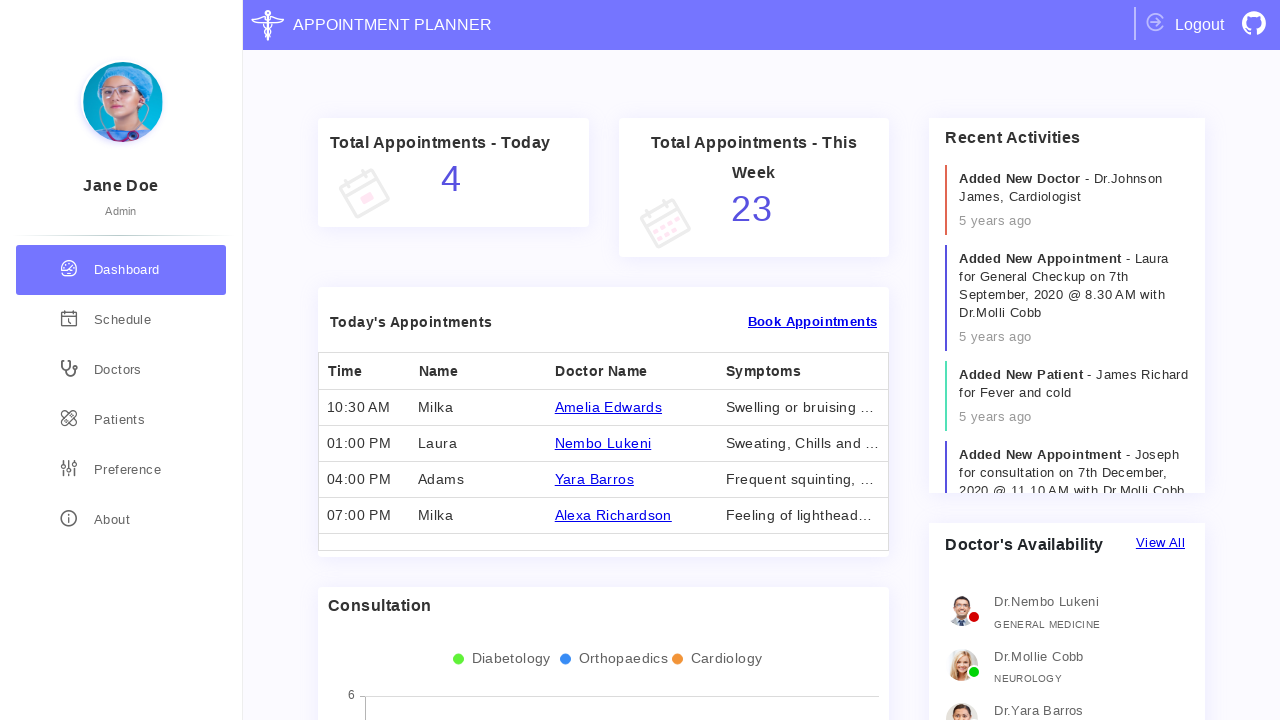

Clicked on Doctors menu item in side navigation at (118, 370) on text=Doctors
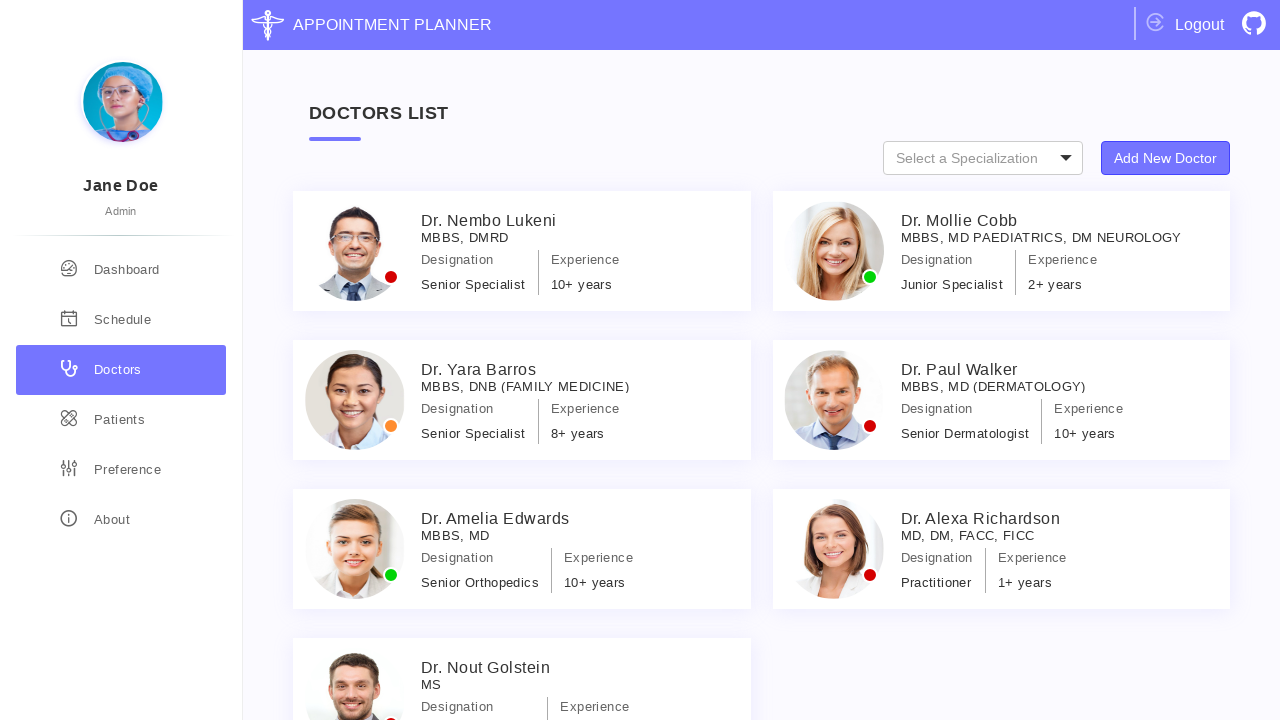

Clicked 'Add New Doctor' button at (1166, 158) on button:has-text('Add New Doctor')
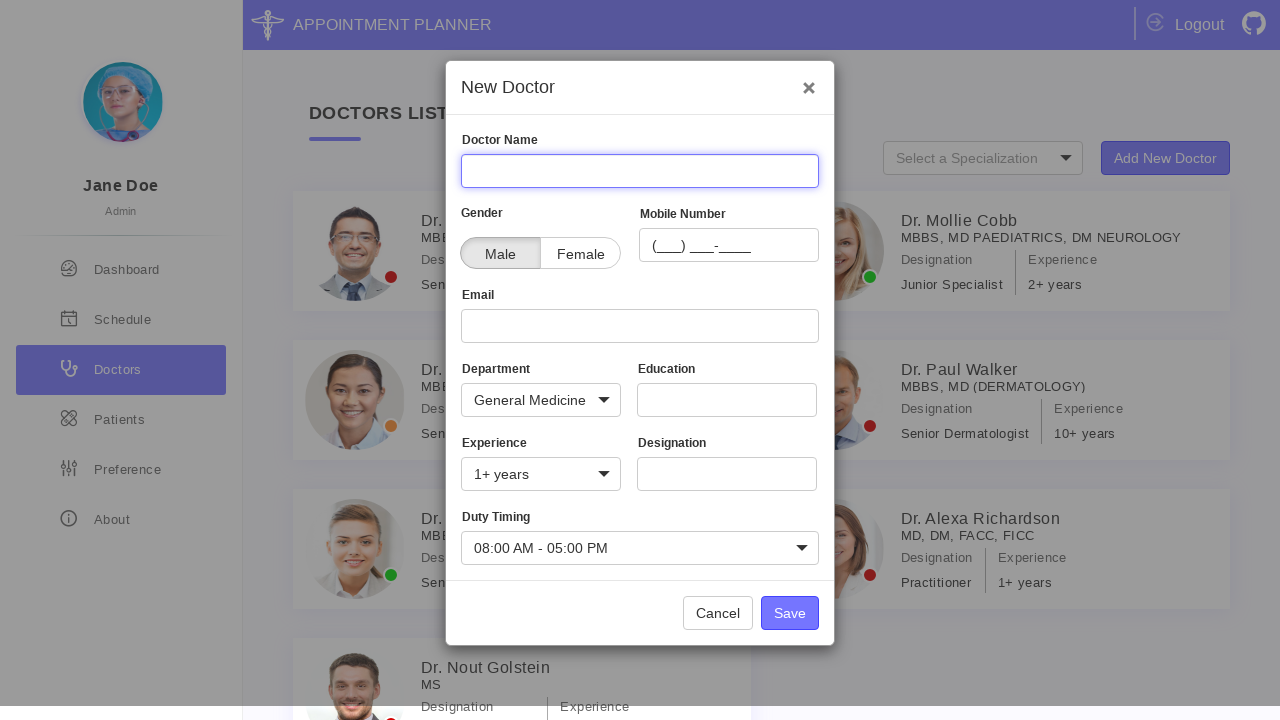

Modal dialog appeared
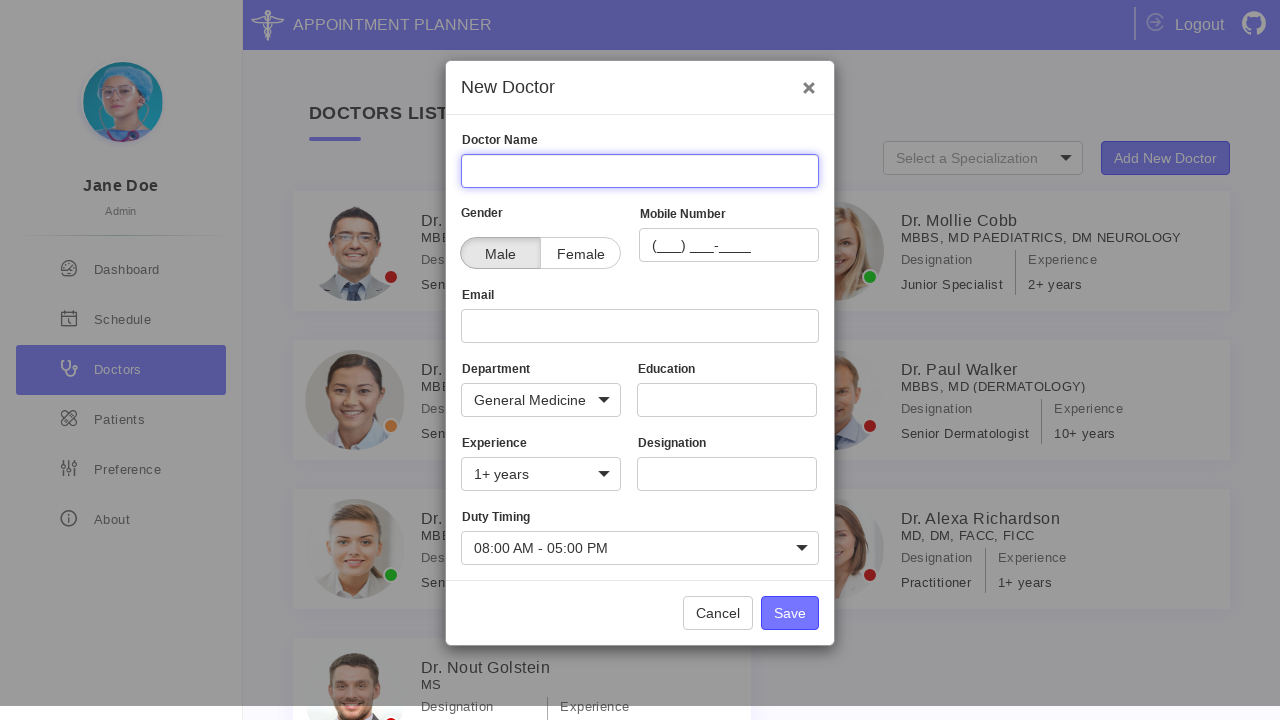

Filled Name field with 'John Doe' on input[name='Name']
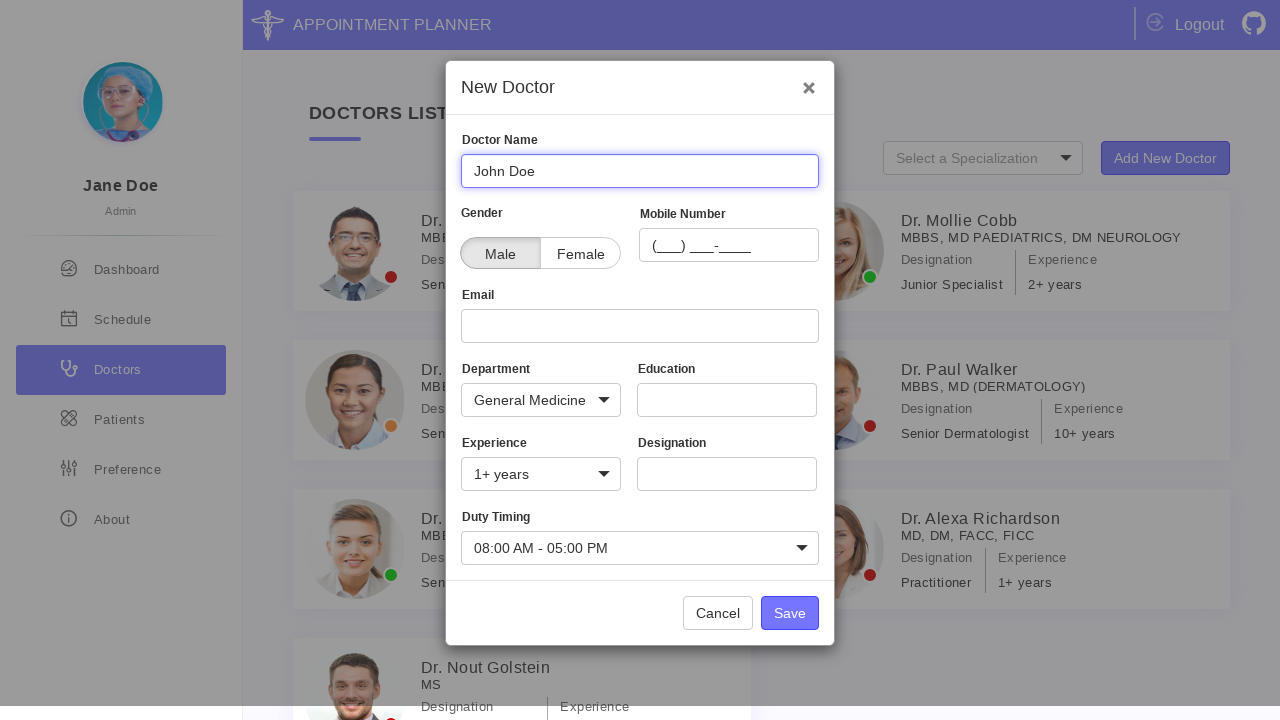

Filled Mobile field with '0123456789' on input[name='Mobile']
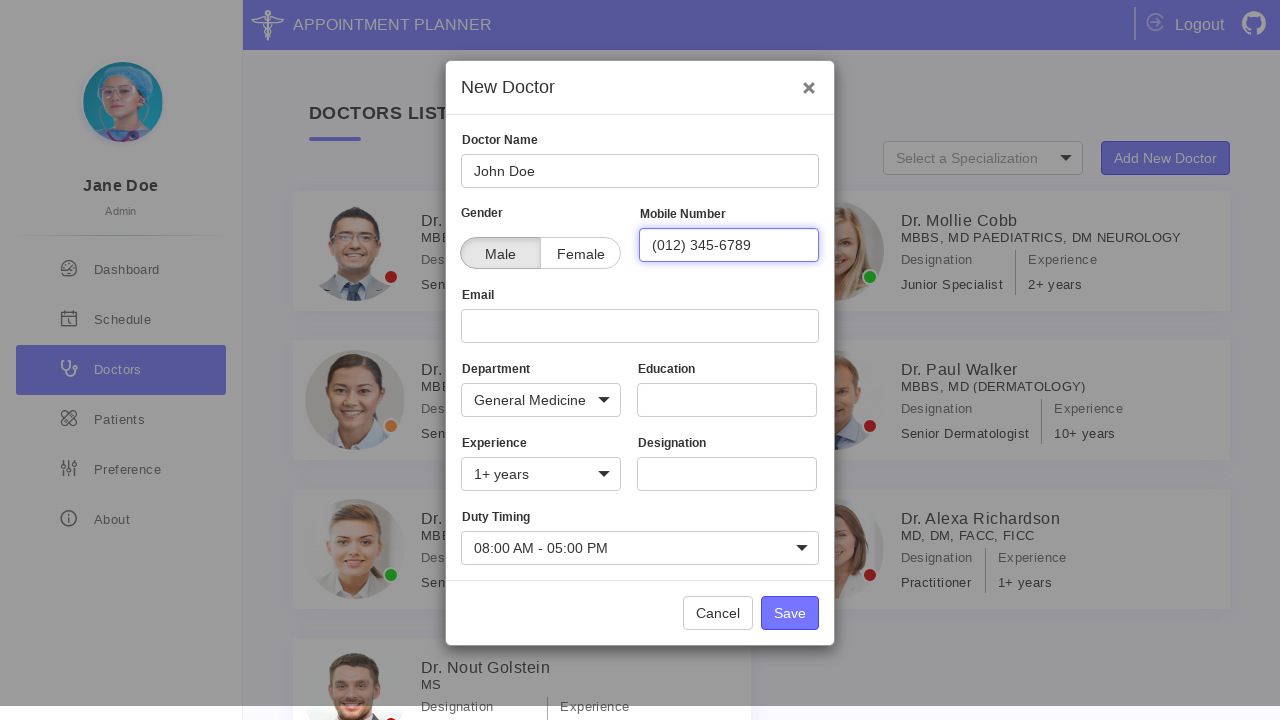

Filled Email field with 'doctoremail@sample.com' on input[name='Email']
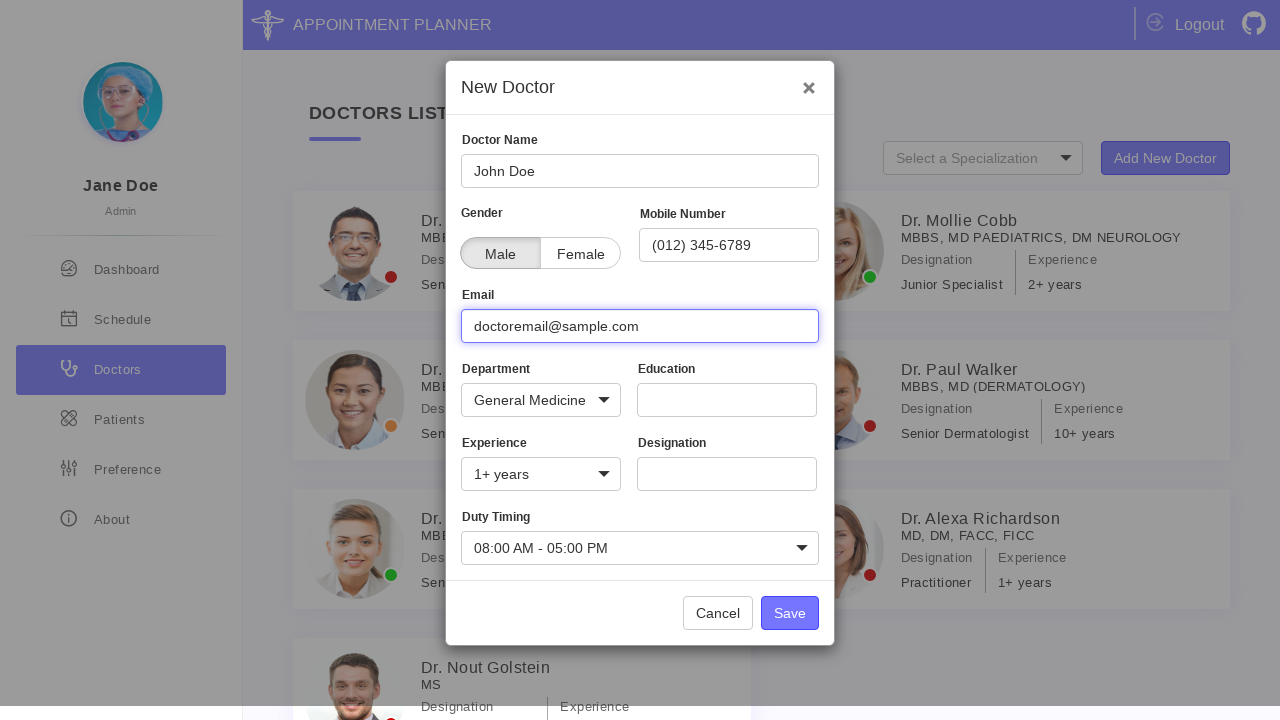

Filled Education field with 'Cardiologist' on input[name='Education']
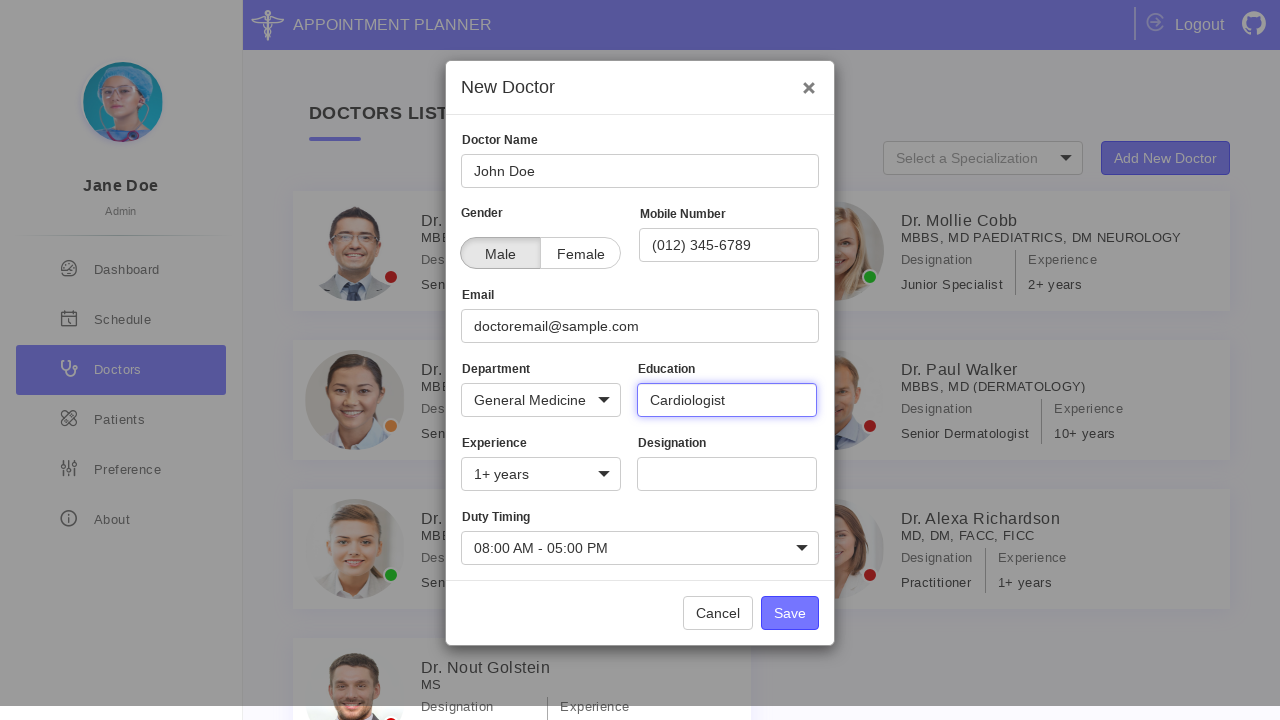

Filled Designation field with 'Cardiologist' on input[name='Designation']
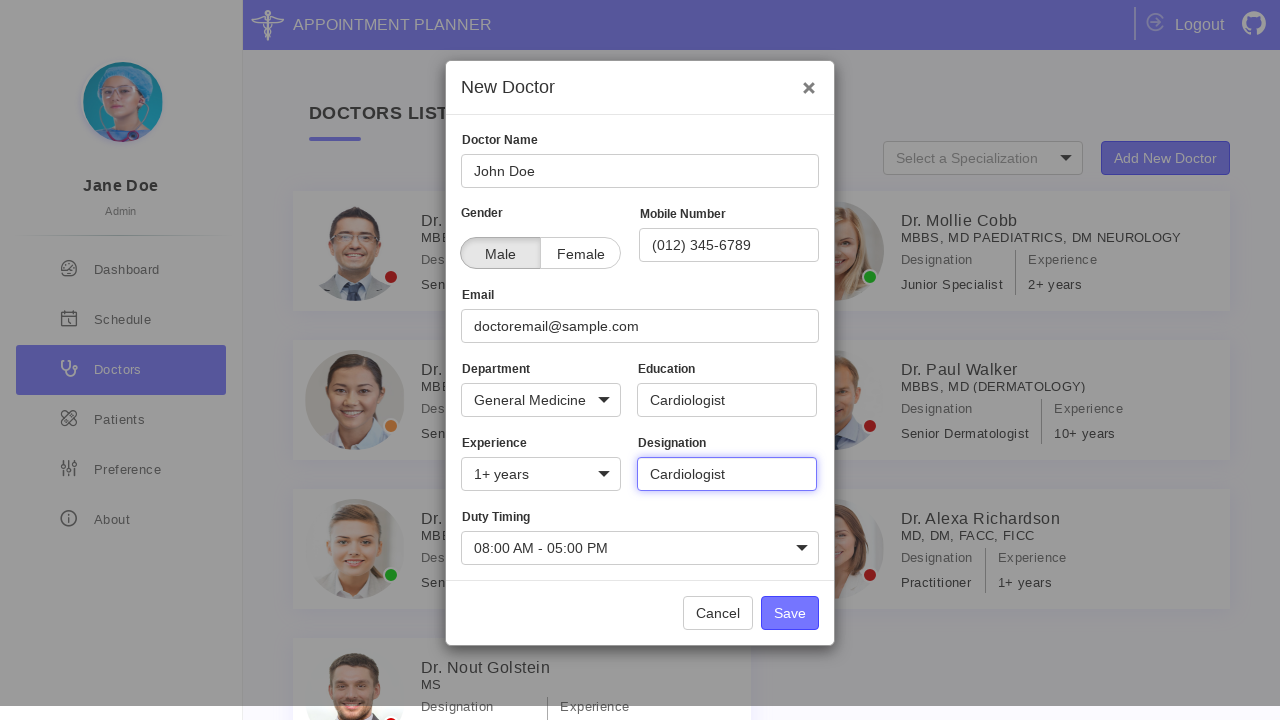

Clicked Save button to submit the form at (790, 613) on button:has-text('Save')
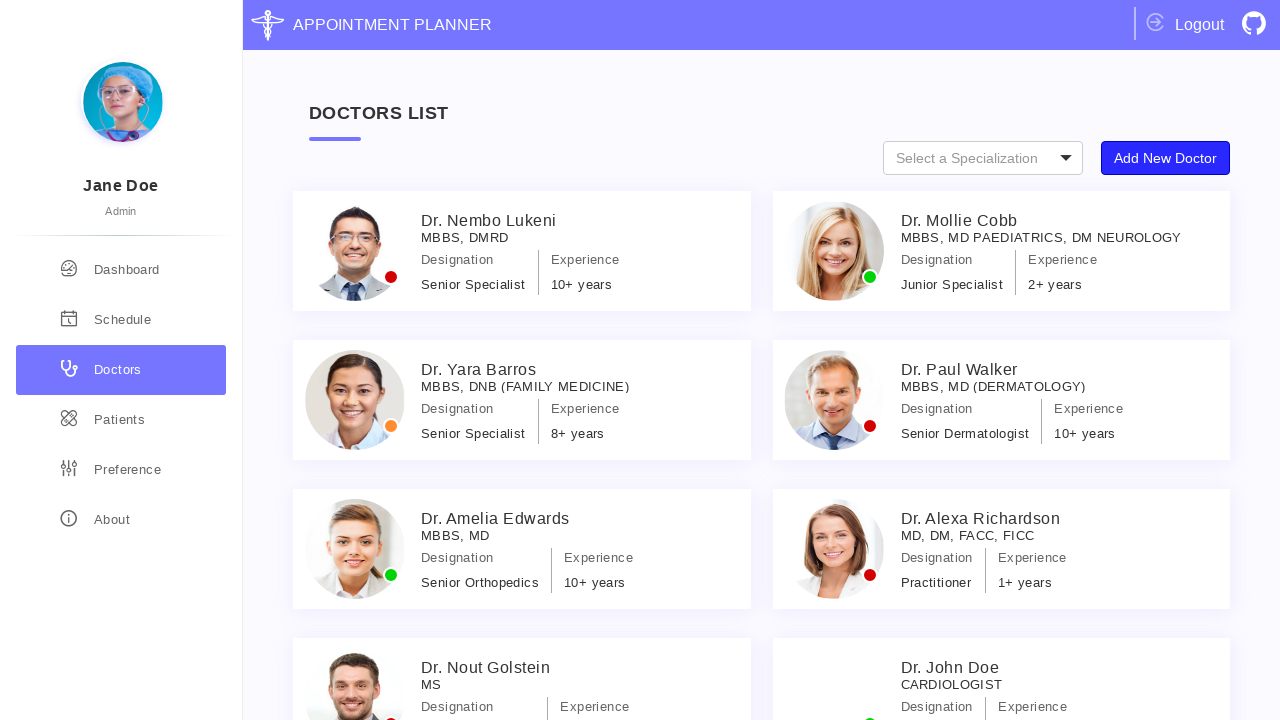

Modal dialog closed after saving
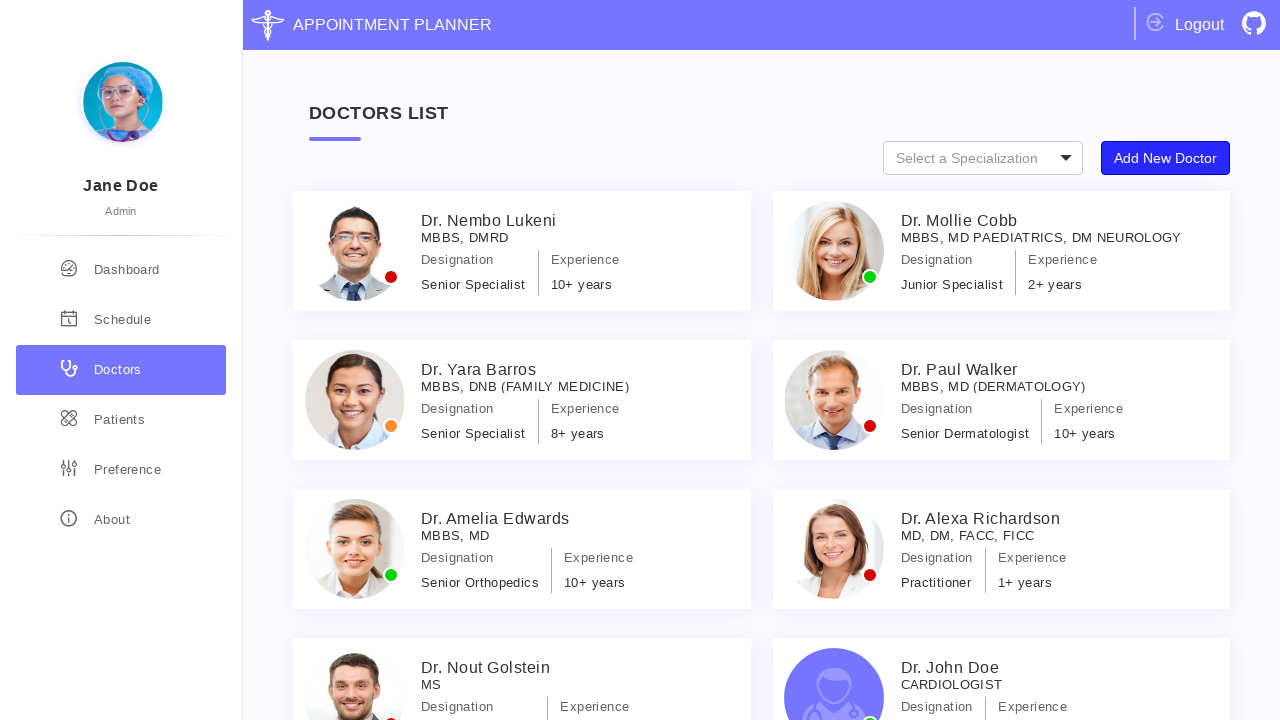

New doctor 'Dr. John Doe' successfully appeared in the doctors list
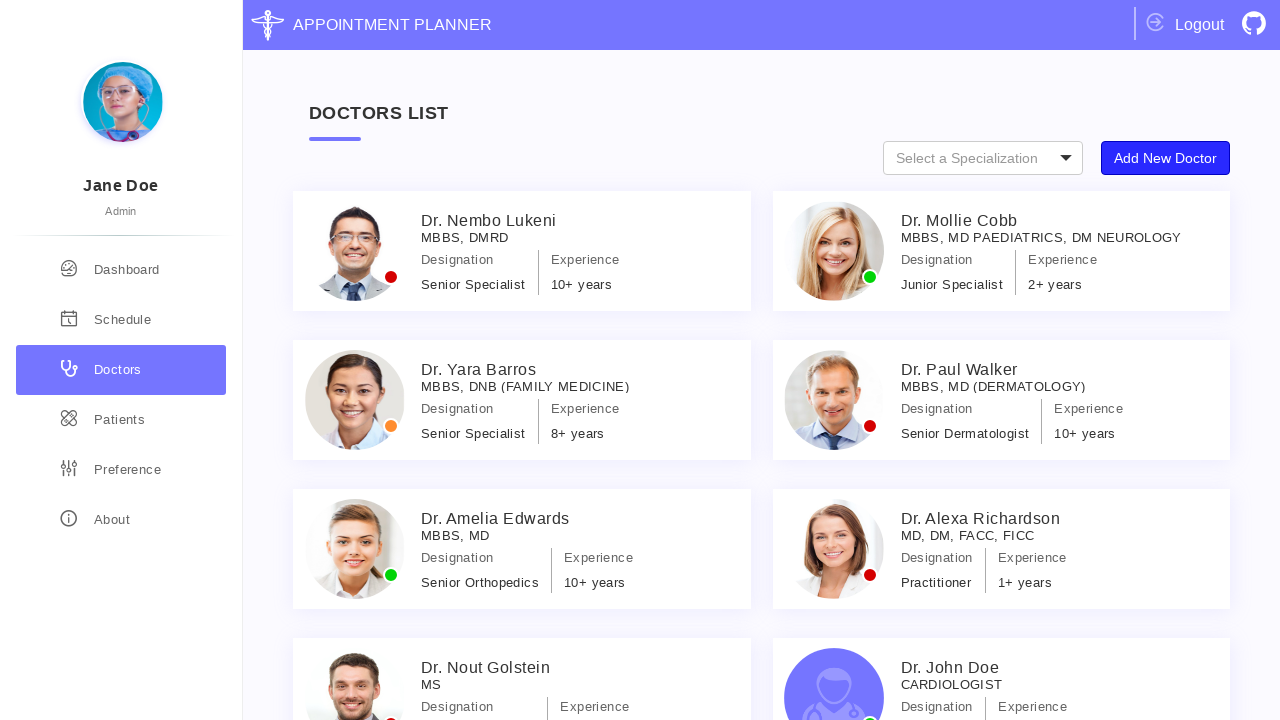

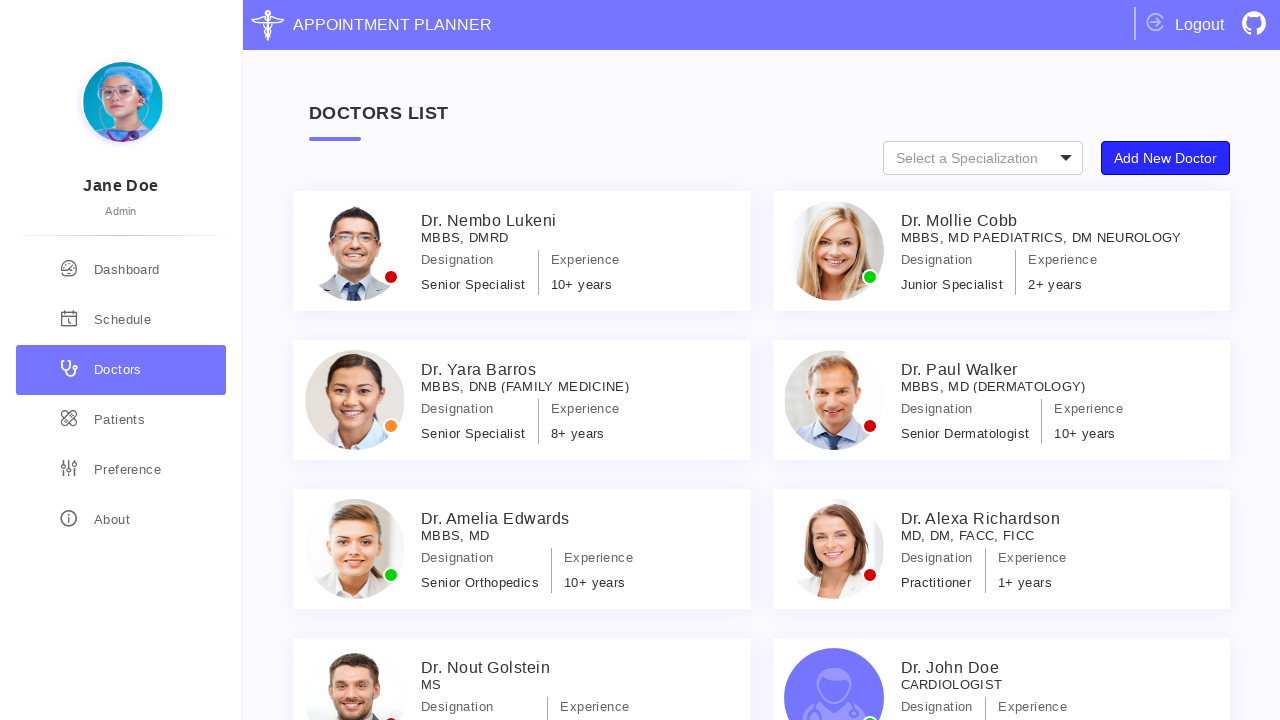